Tests finding an element using combined relative locators (below and right of) and clicking it

Starting URL: https://www.selenium.dev/selenium/web/inputs.html

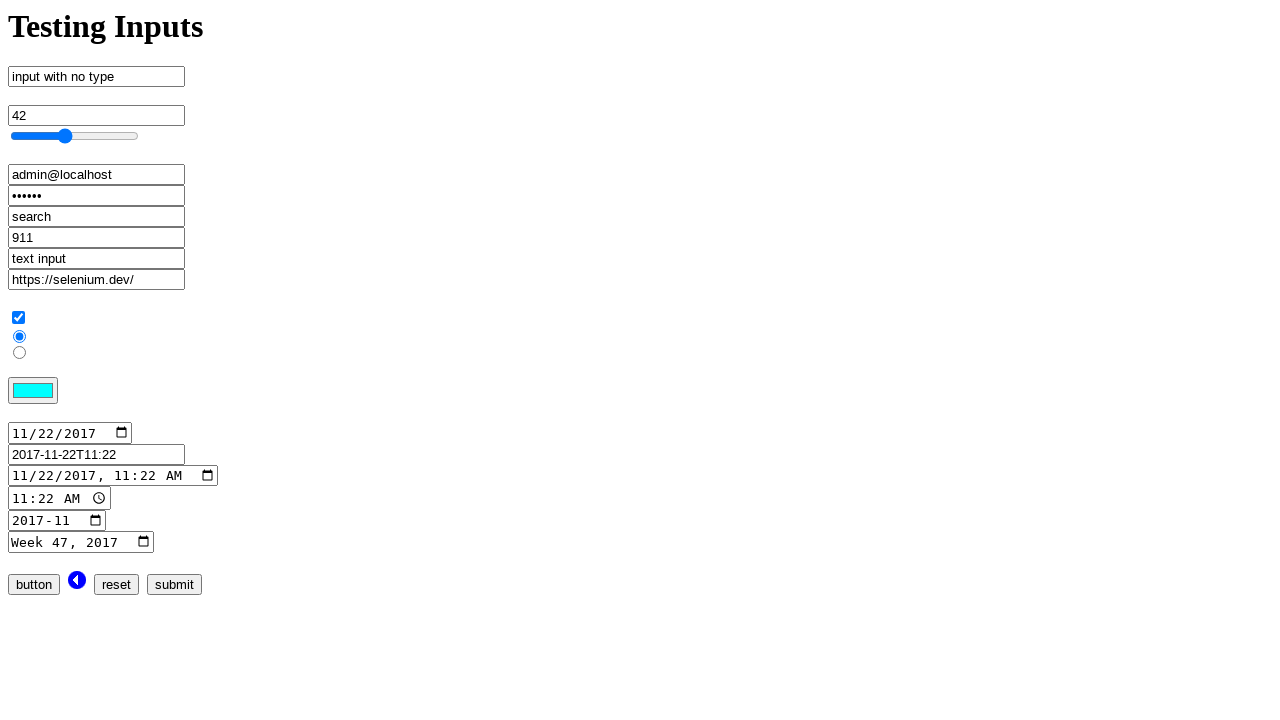

Waited for submit input element to load
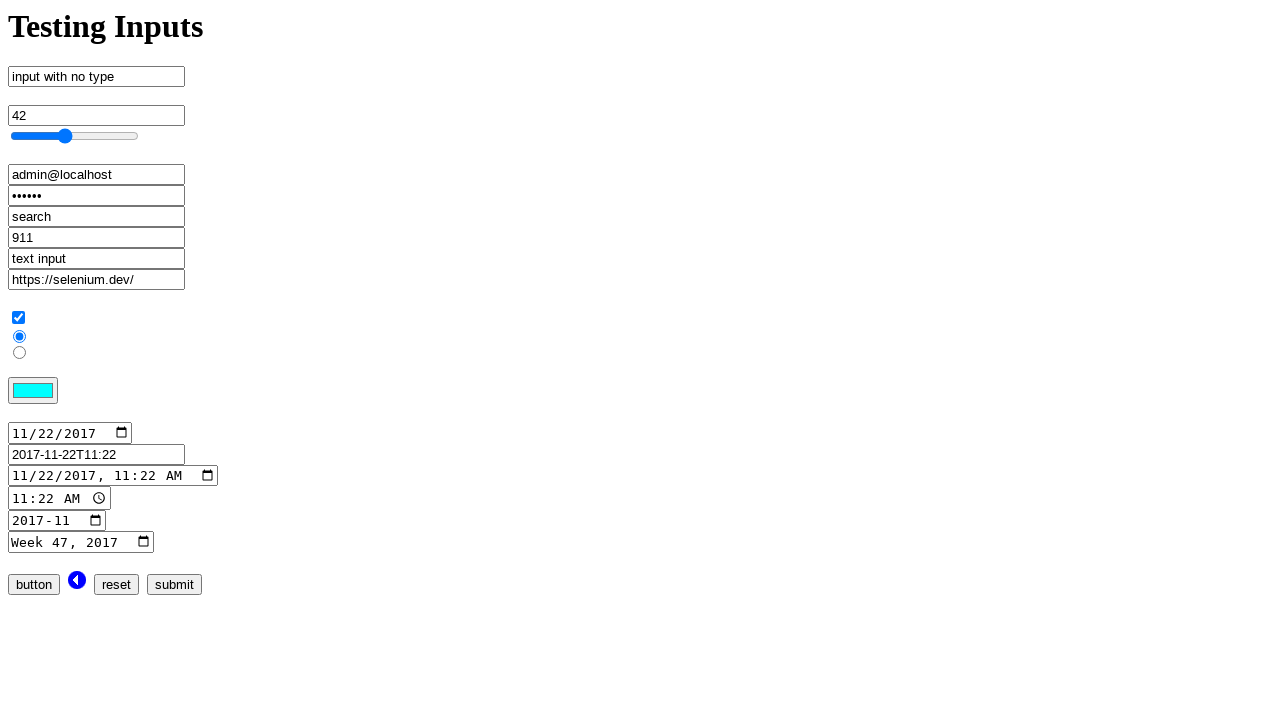

Clicked submit input element using relative locators (below week input and right of button input) at (174, 584) on [name='submit_input']
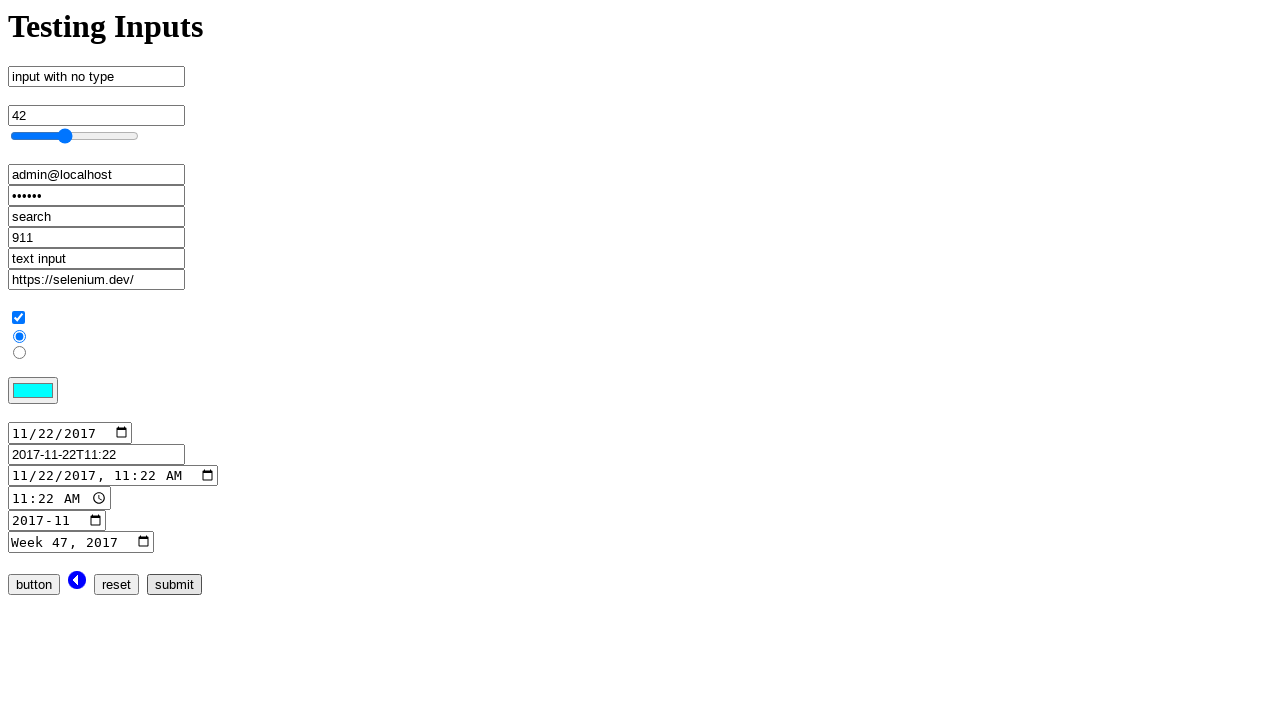

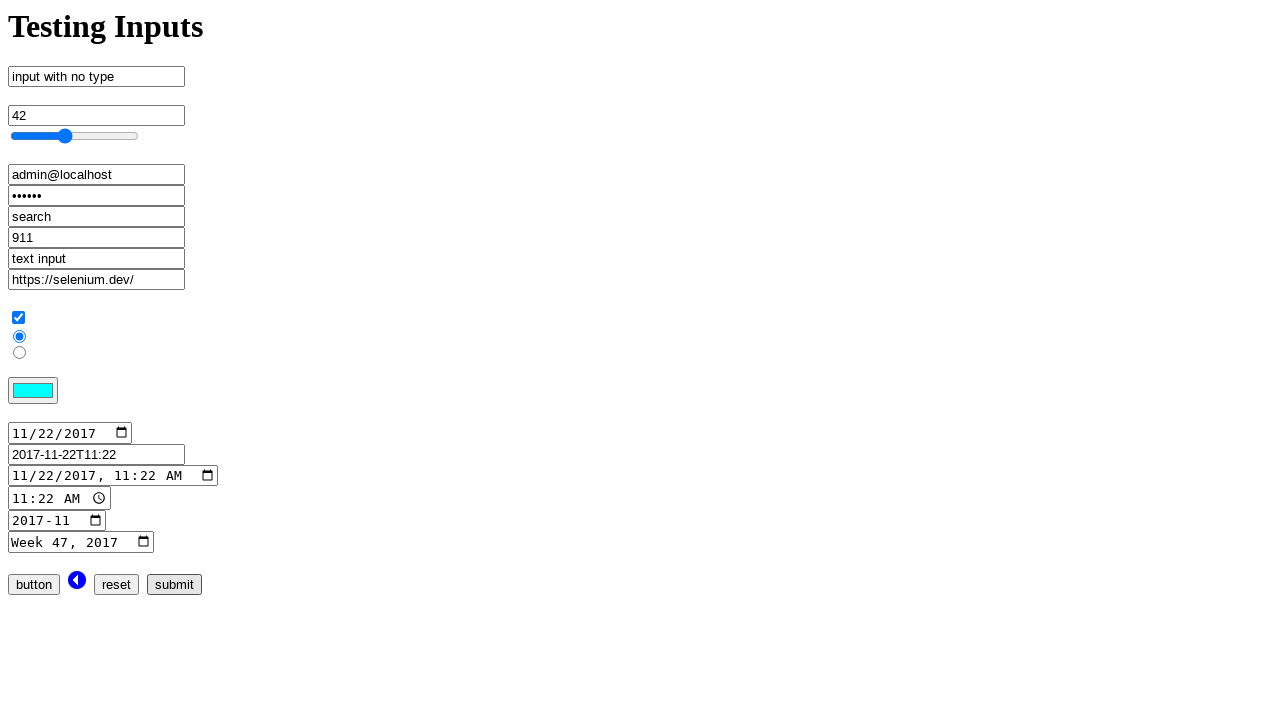